Navigates to cryptocurrency price table and verifies that table headers and currency names are displayed correctly

Starting URL: https://www.gadgets360.com/finance/crypto-currency-price-in-india-inr-compare-bitcoin-ether-dogecoin-ripple-litecoin

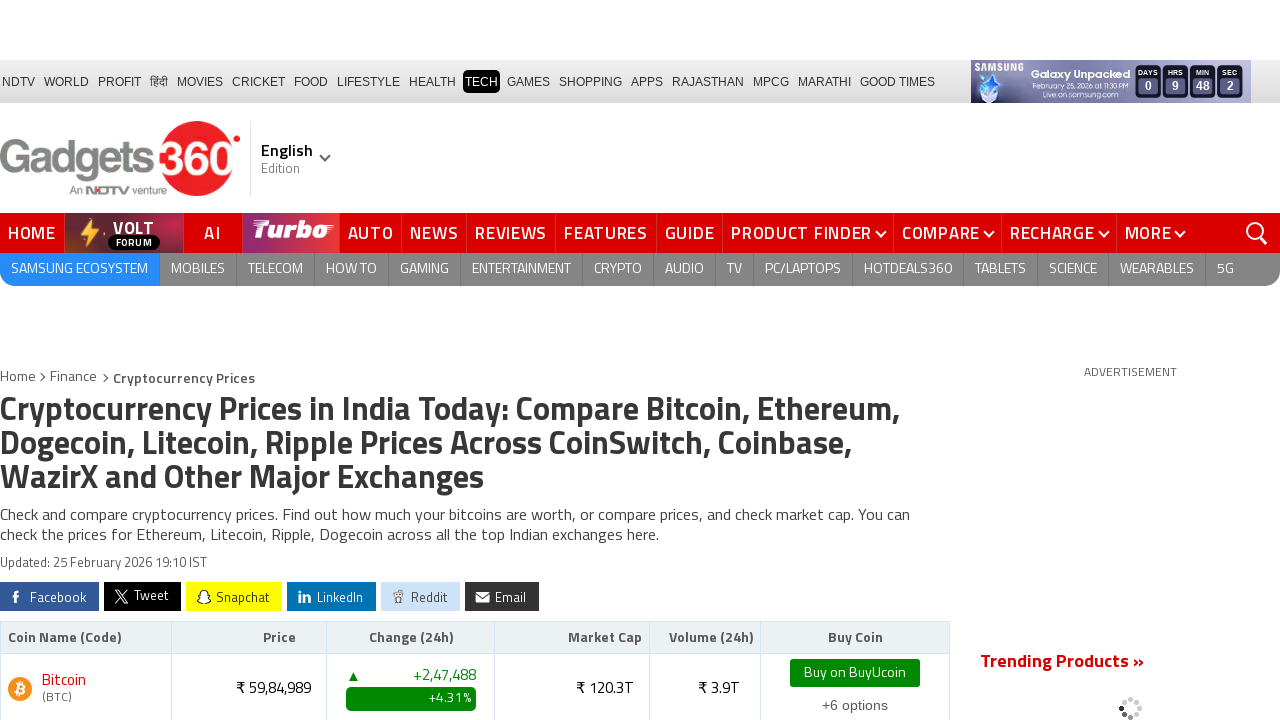

Navigated to cryptocurrency price table page
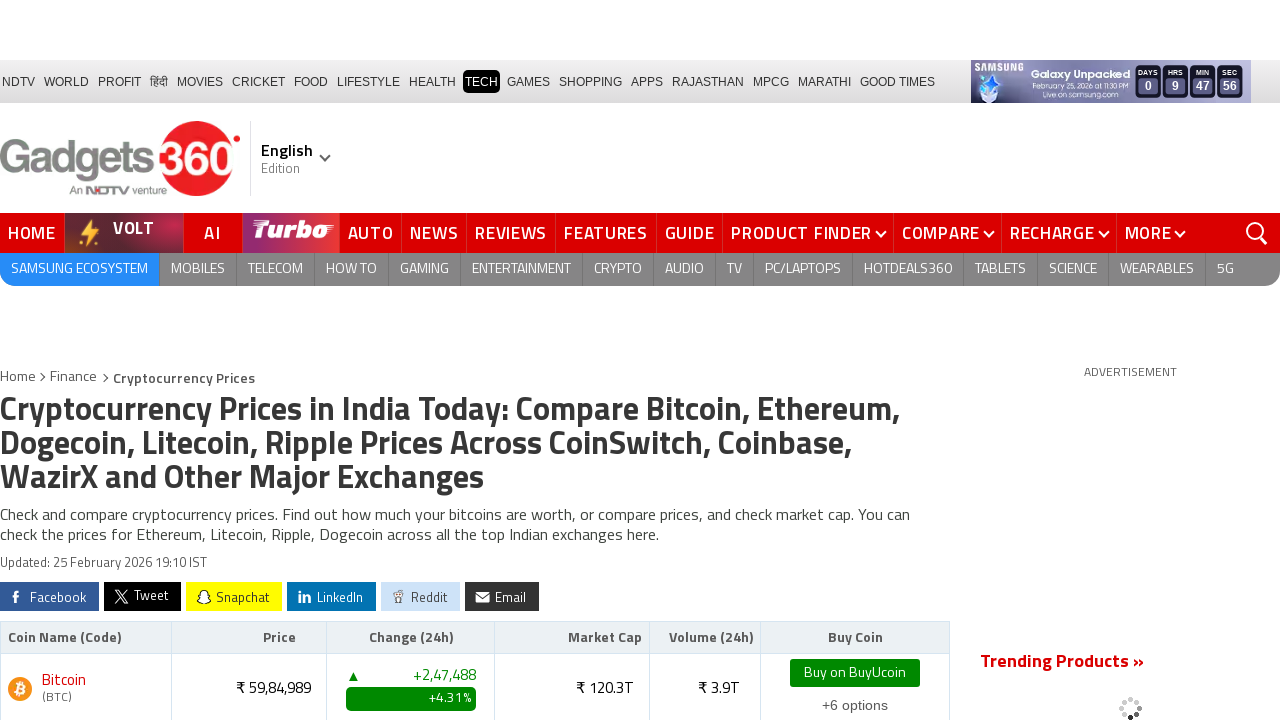

Cryptocurrency table loaded
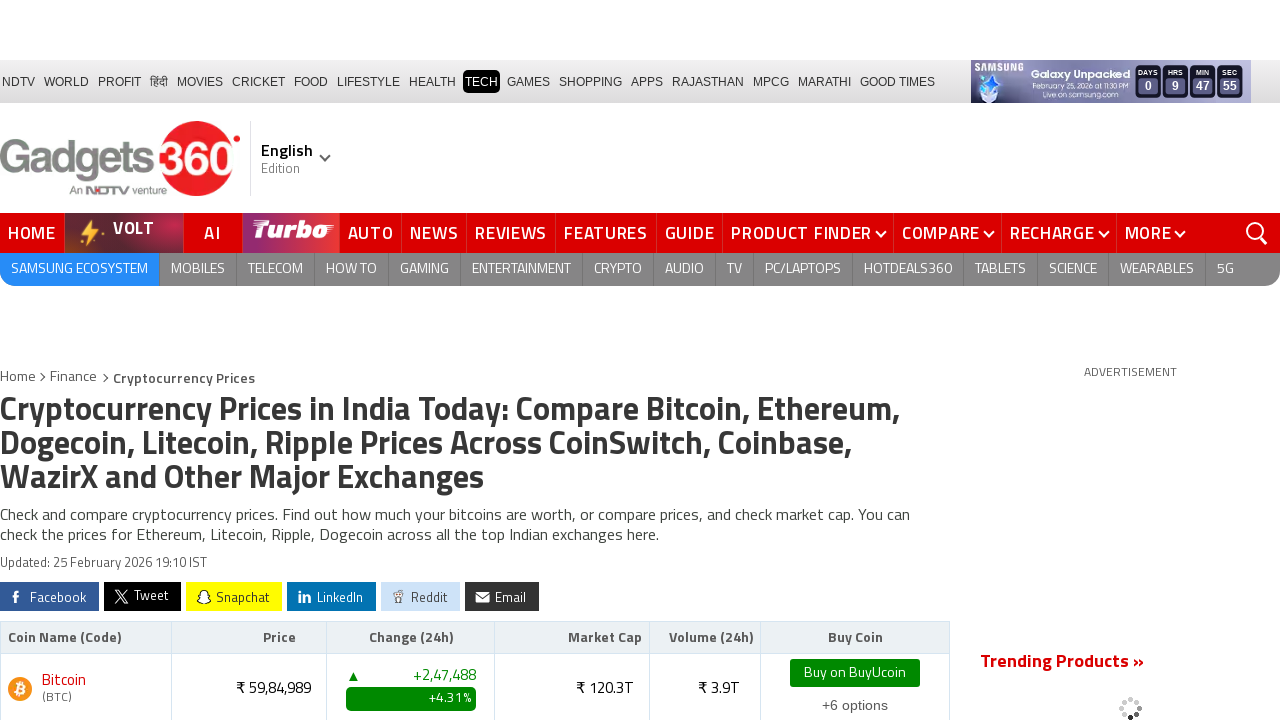

Retrieved table headers from cryptocurrency table
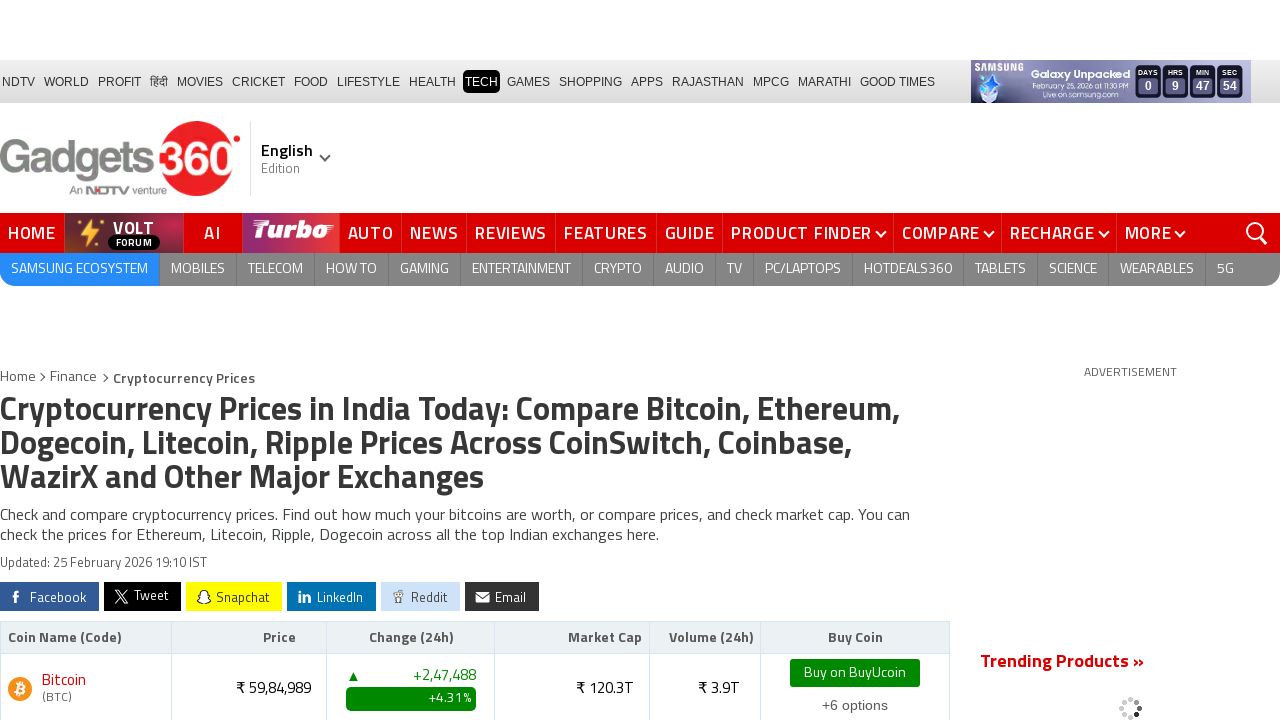

Verified that table headers are present (count: 6)
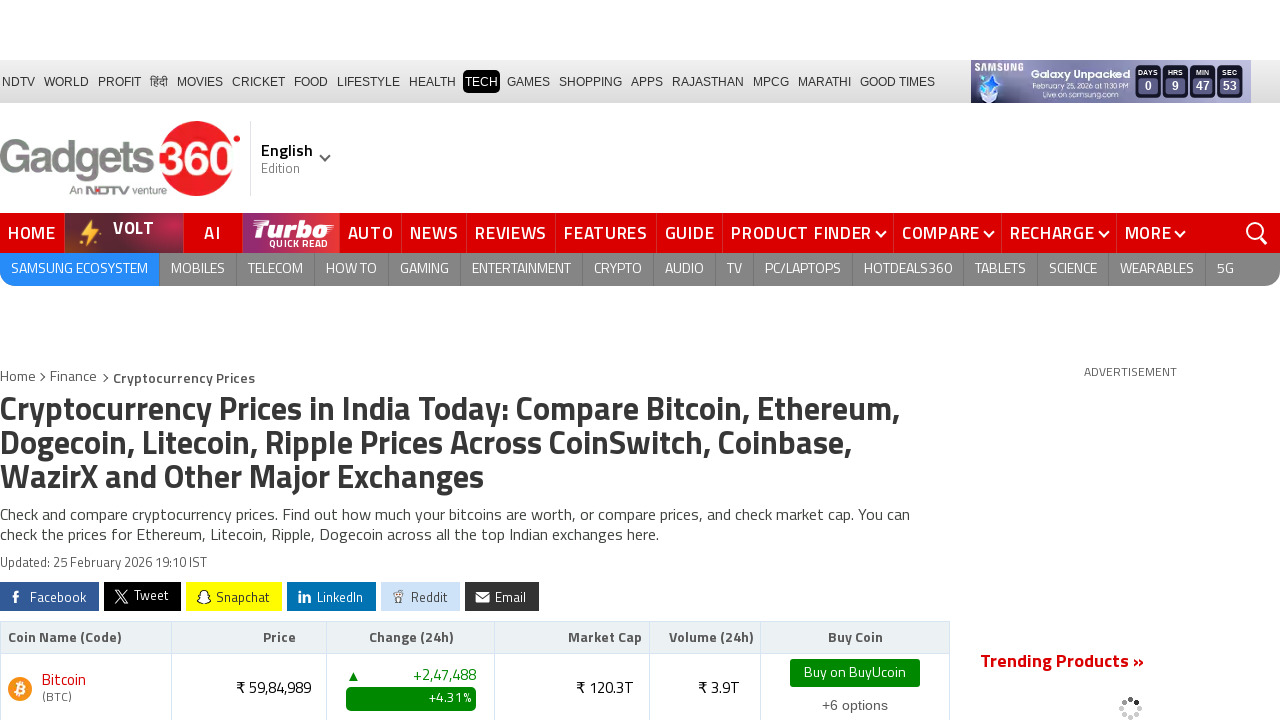

Retrieved currency names from first column of table
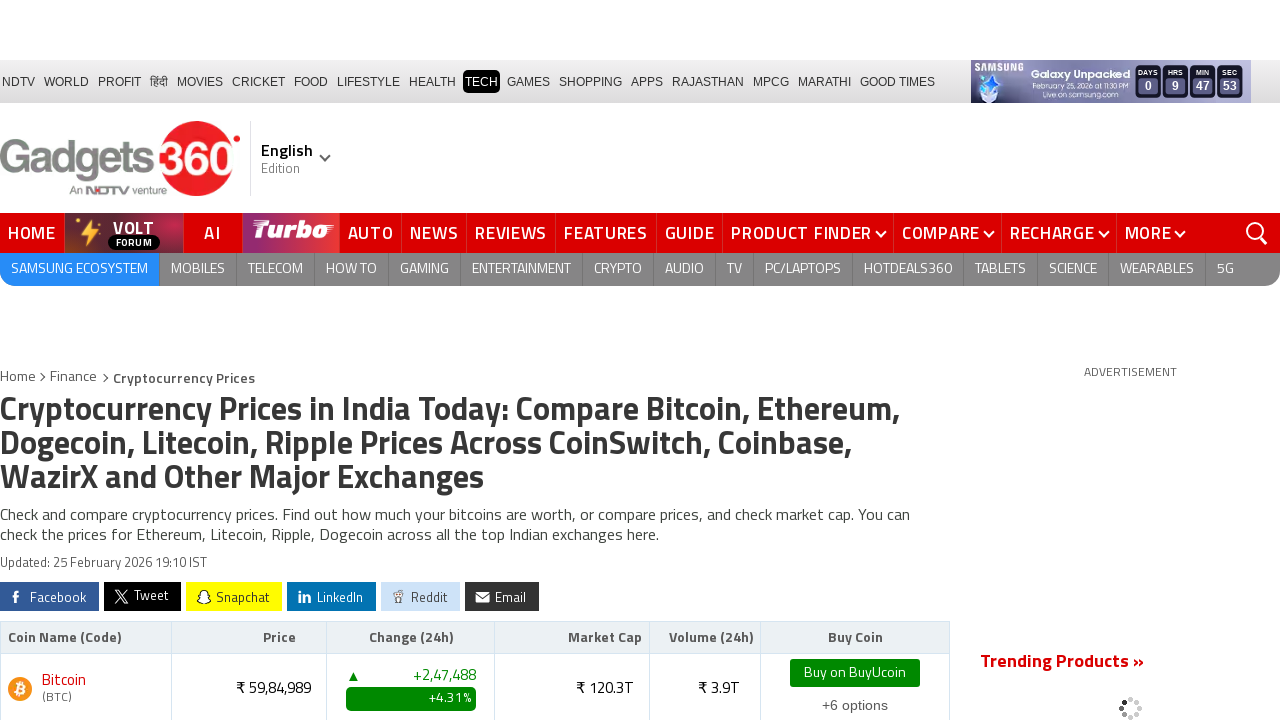

Verified that currency names are present in the table (count: 63)
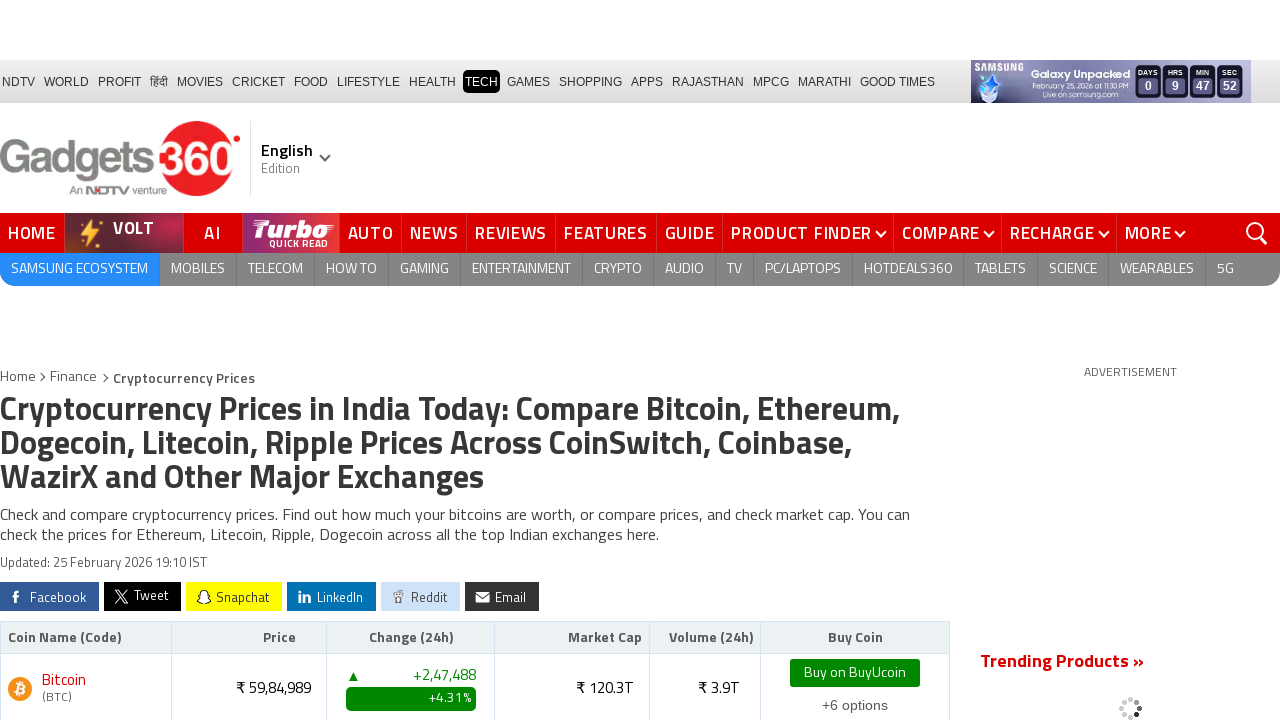

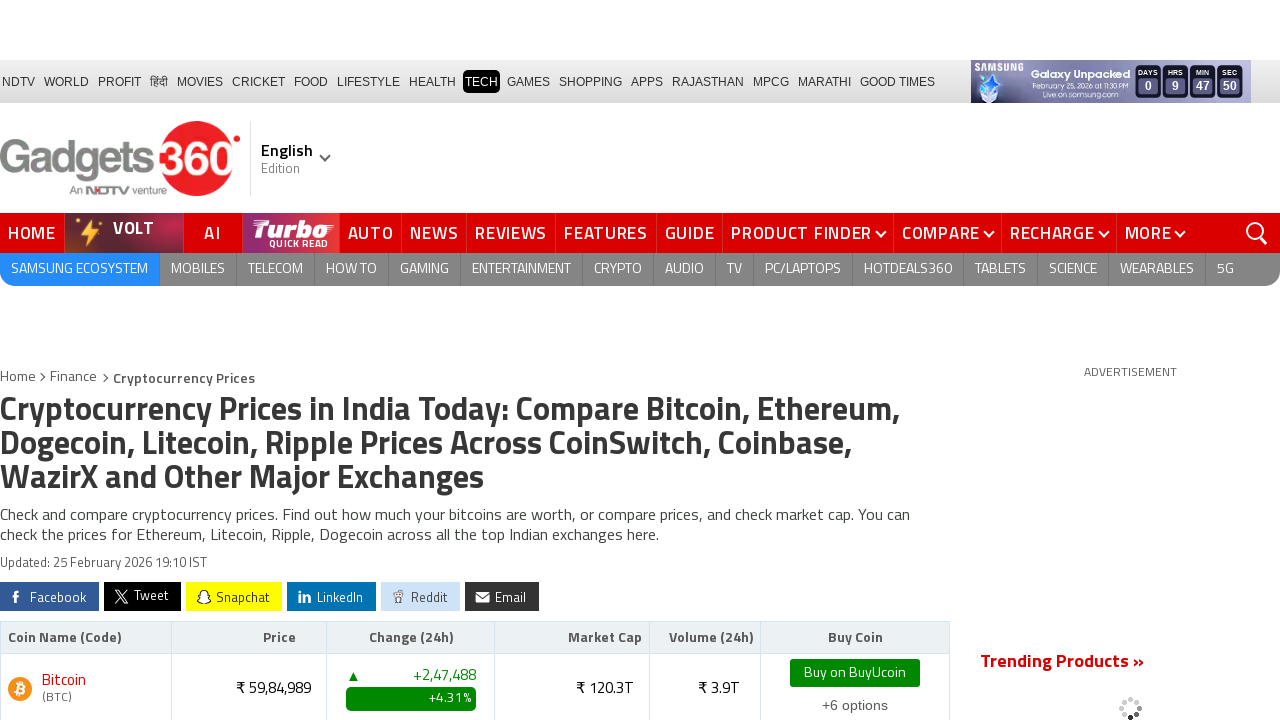